Tests table sorting functionality by clicking on the first column header and verifying that the table data becomes sorted alphabetically

Starting URL: https://rahulshettyacademy.com/seleniumPractise/#/offers

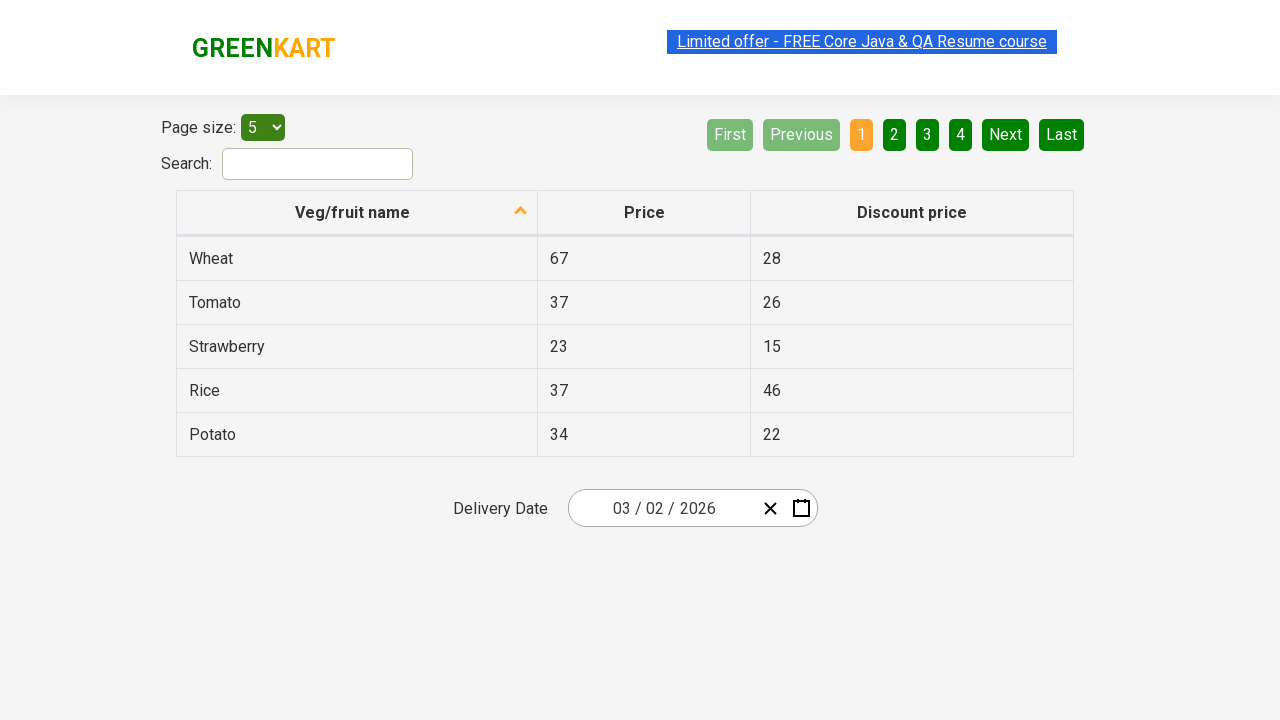

Waited for table header to load
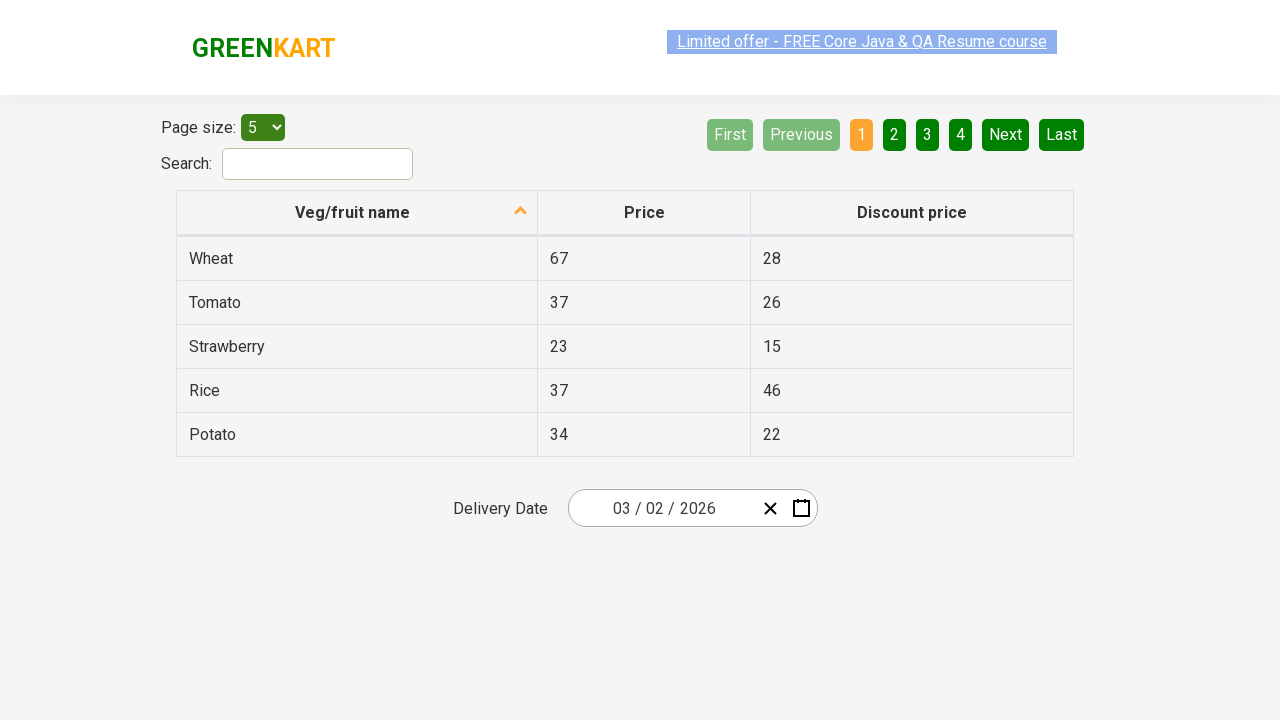

Clicked first column header to sort table at (357, 213) on xpath=//tr/th[1]
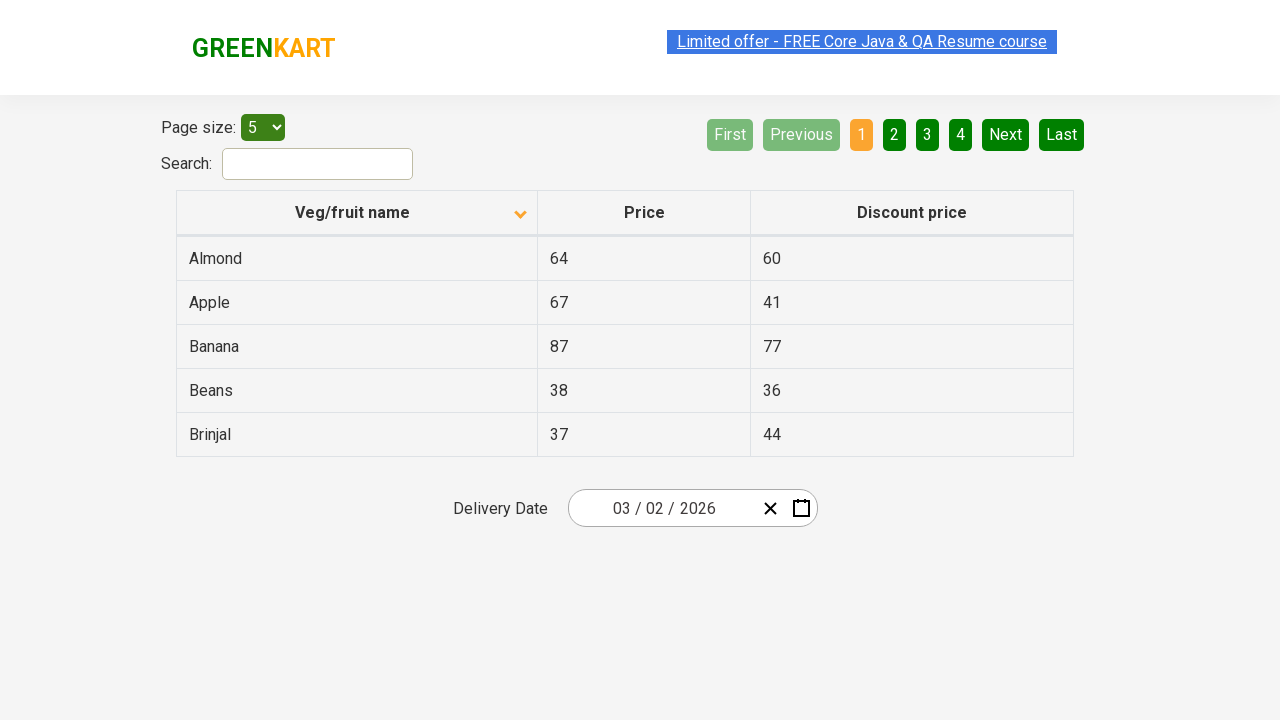

Waited 2 seconds for sorting to complete
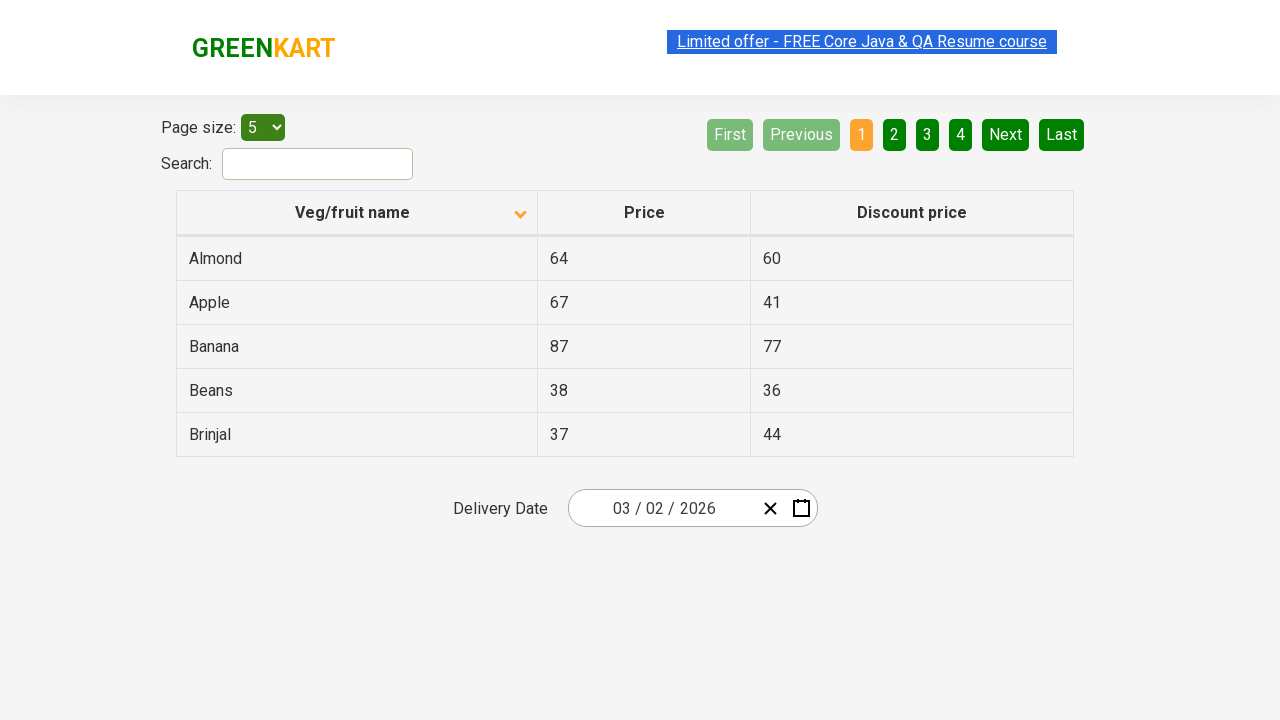

Waited for table data rows to load
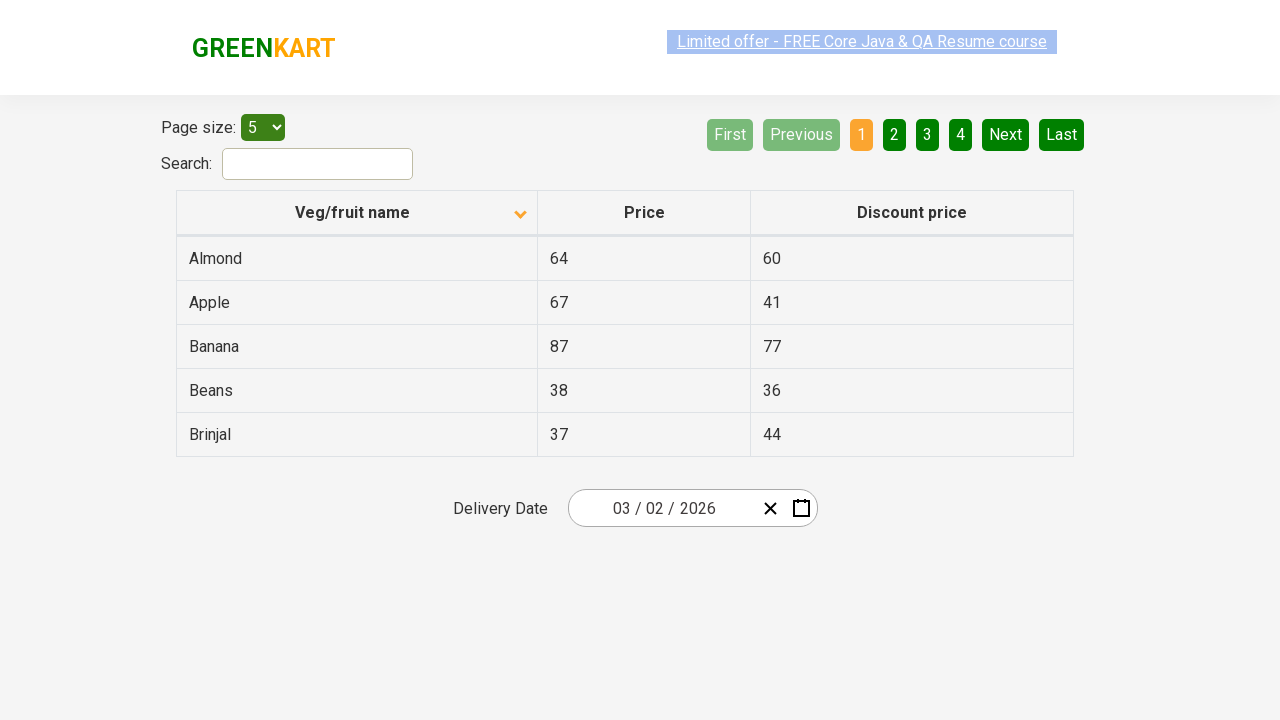

Retrieved 5 values from first column
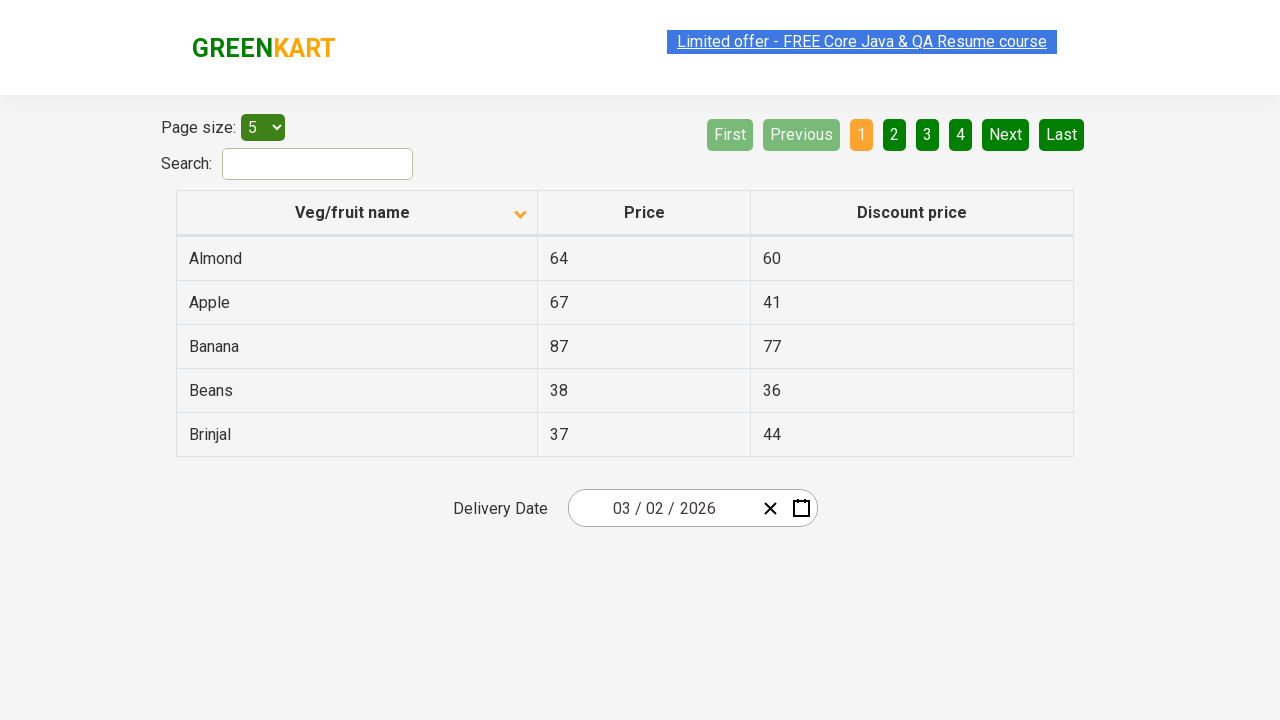

Verified table data is sorted alphabetically
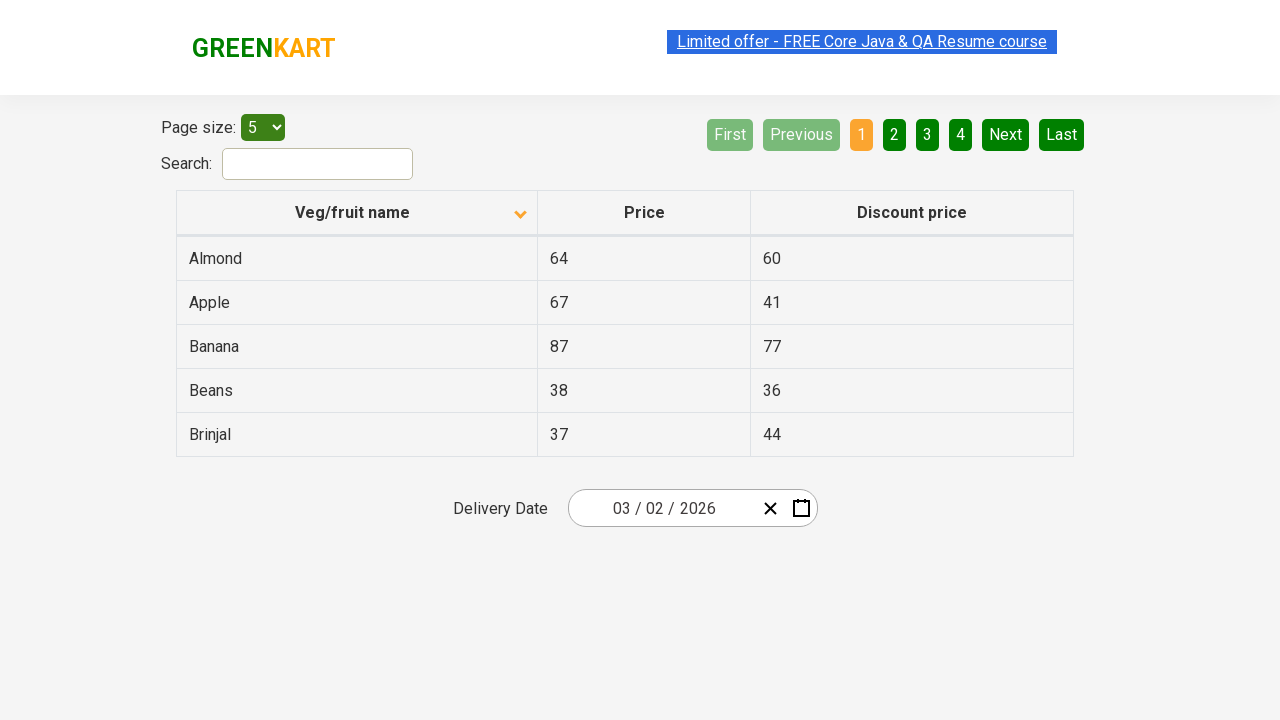

Located and waited for 'Beans' row to be available
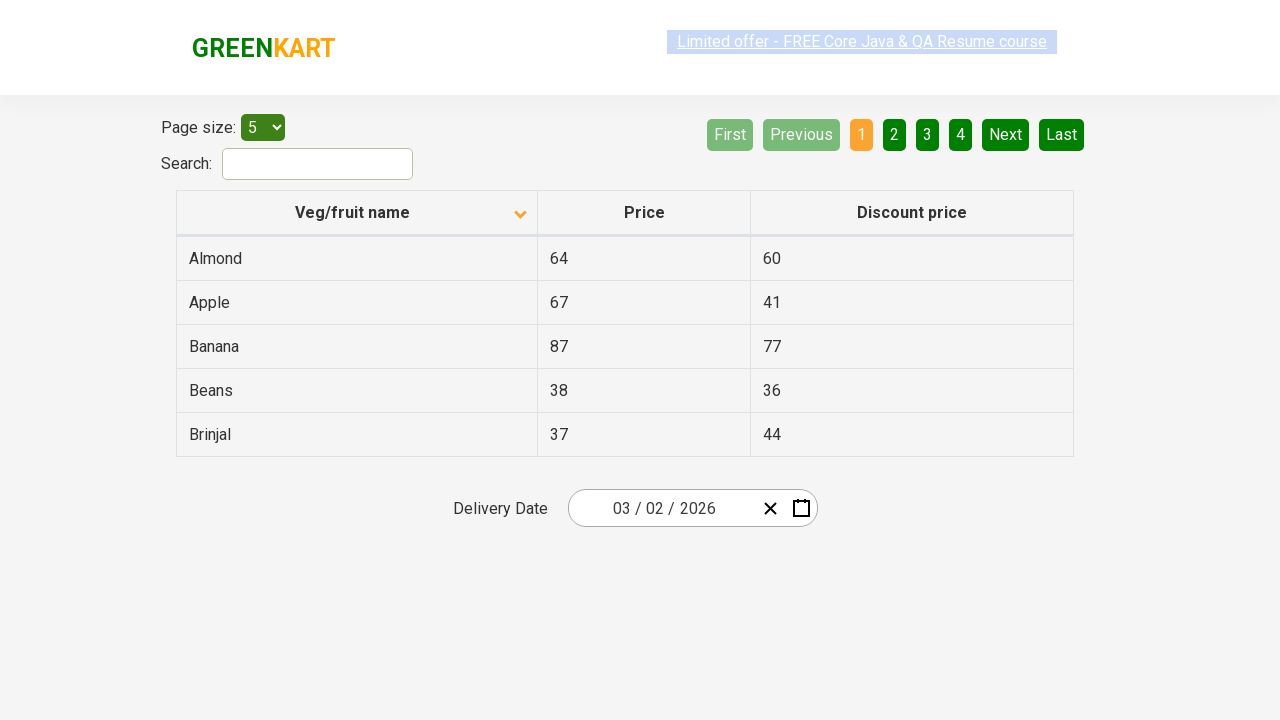

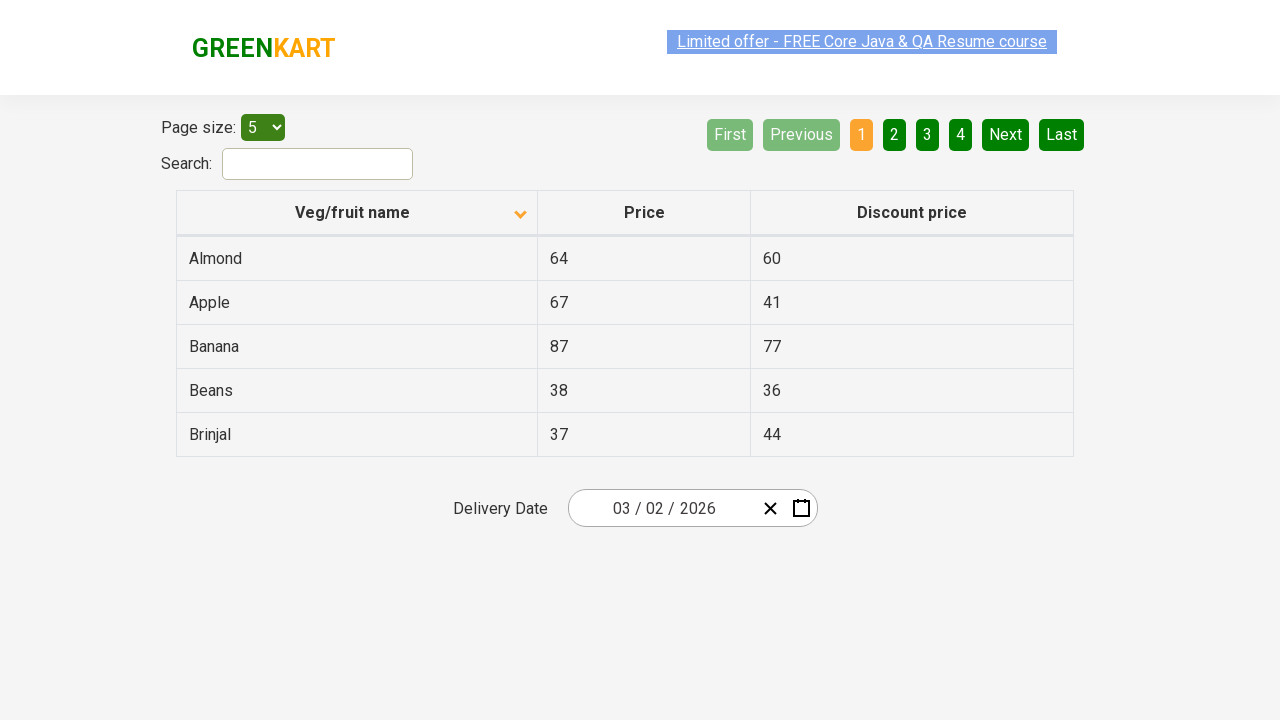